Tests drag and drop functionality by dragging element A to element B on a demo page

Starting URL: https://crossbrowsertesting.github.io/drag-and-drop

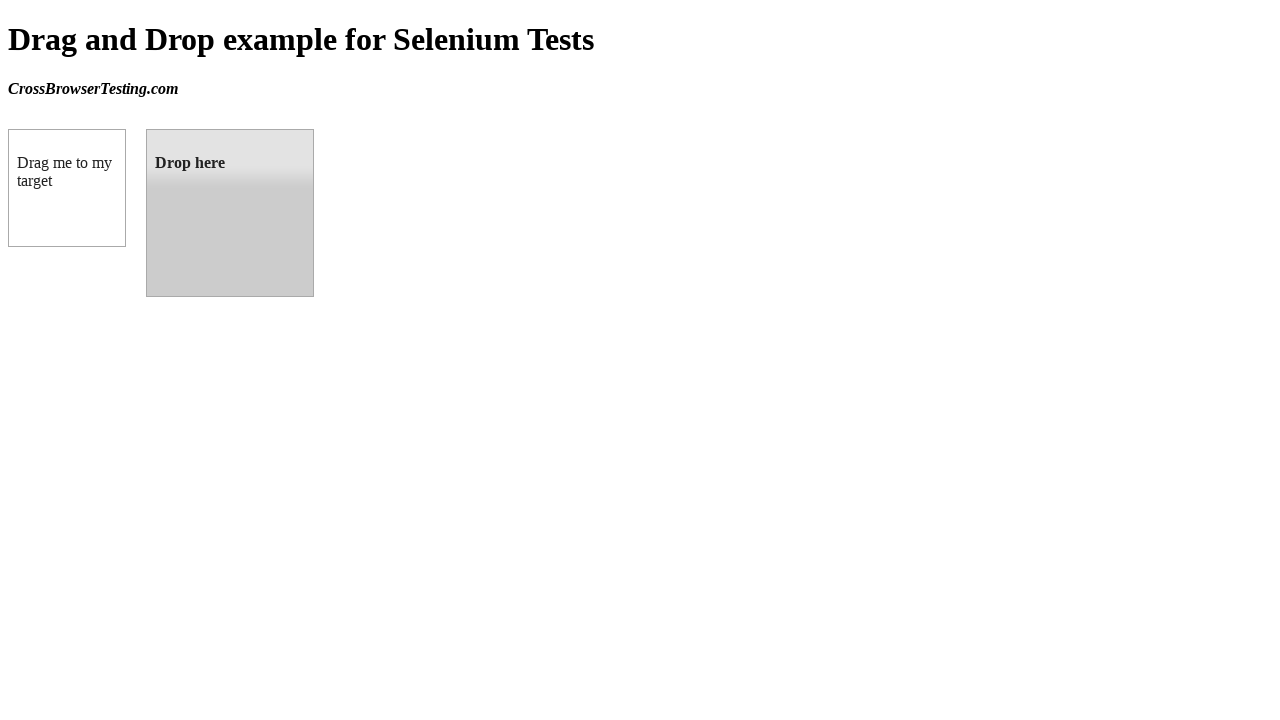

Located source element (box A) with ID 'draggable'
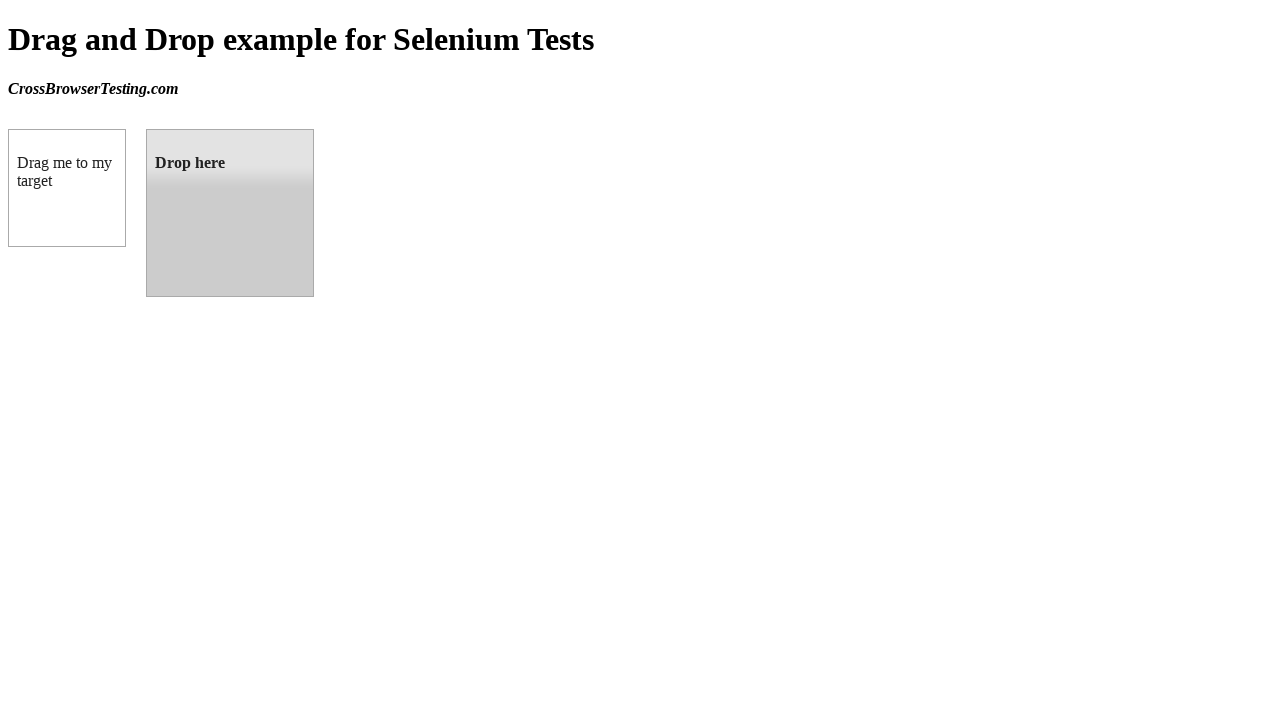

Located target element (box B) with ID 'droppable'
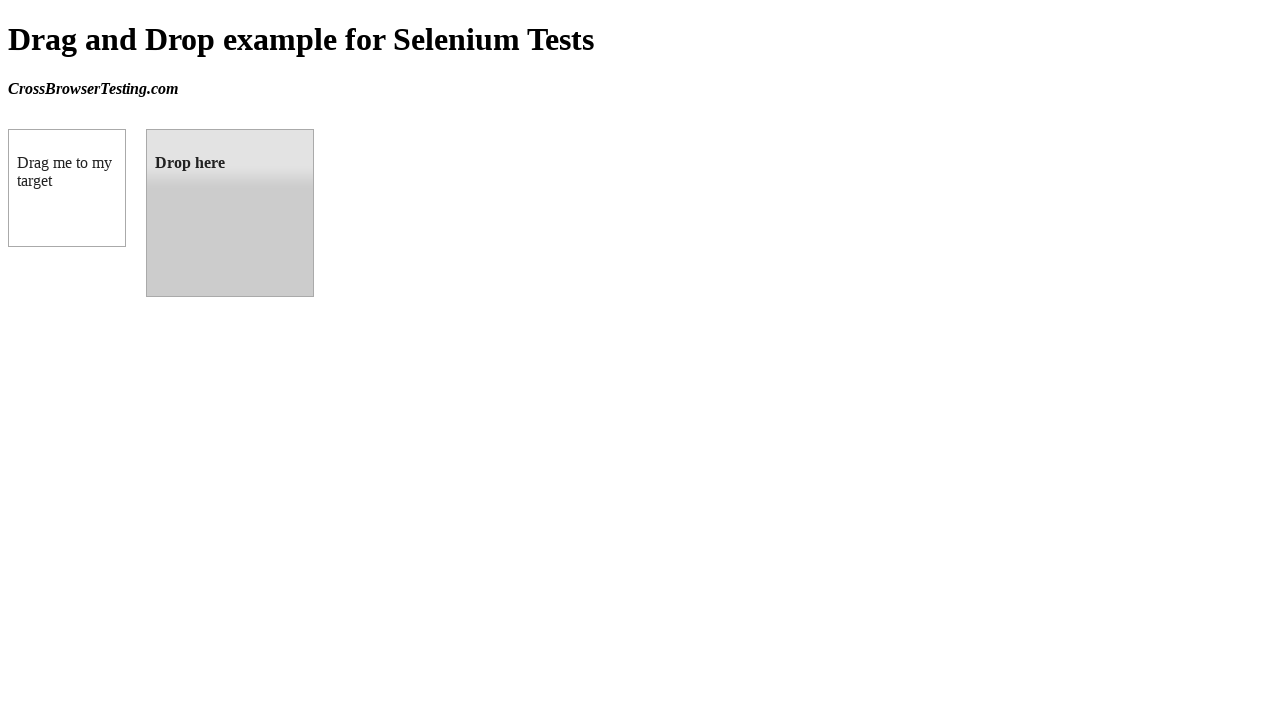

Dragged element A to element B successfully at (230, 213)
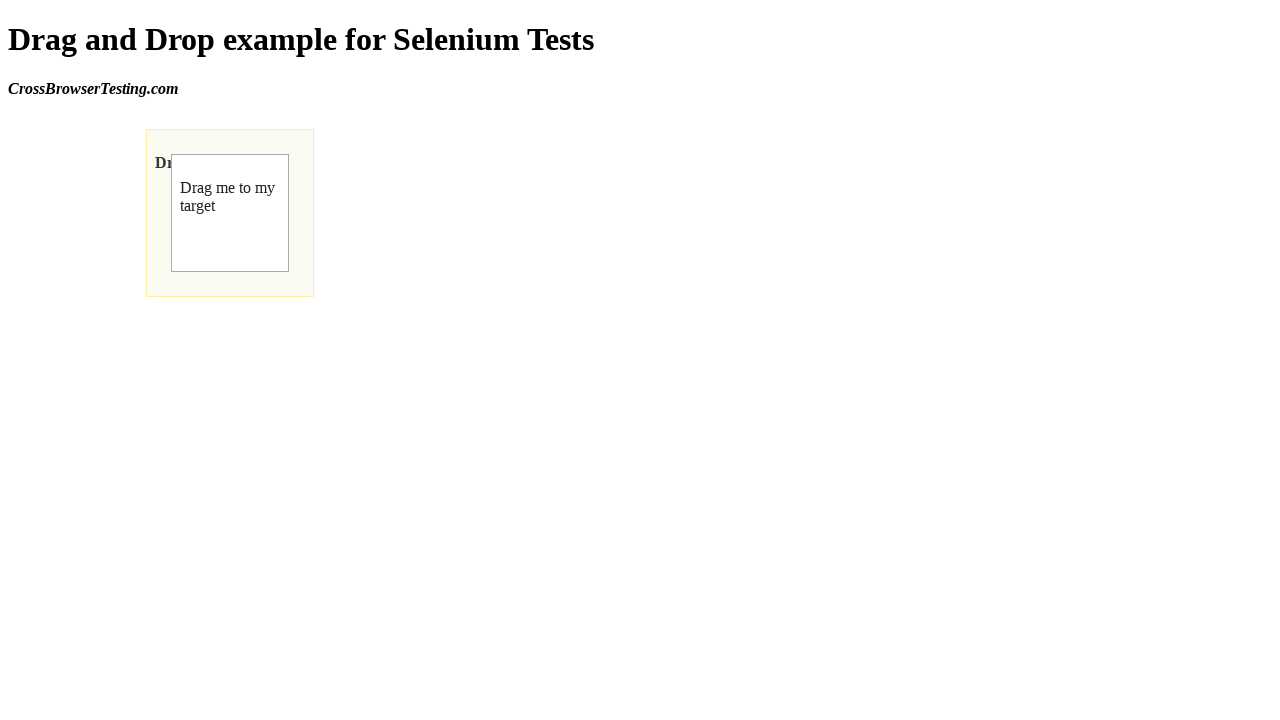

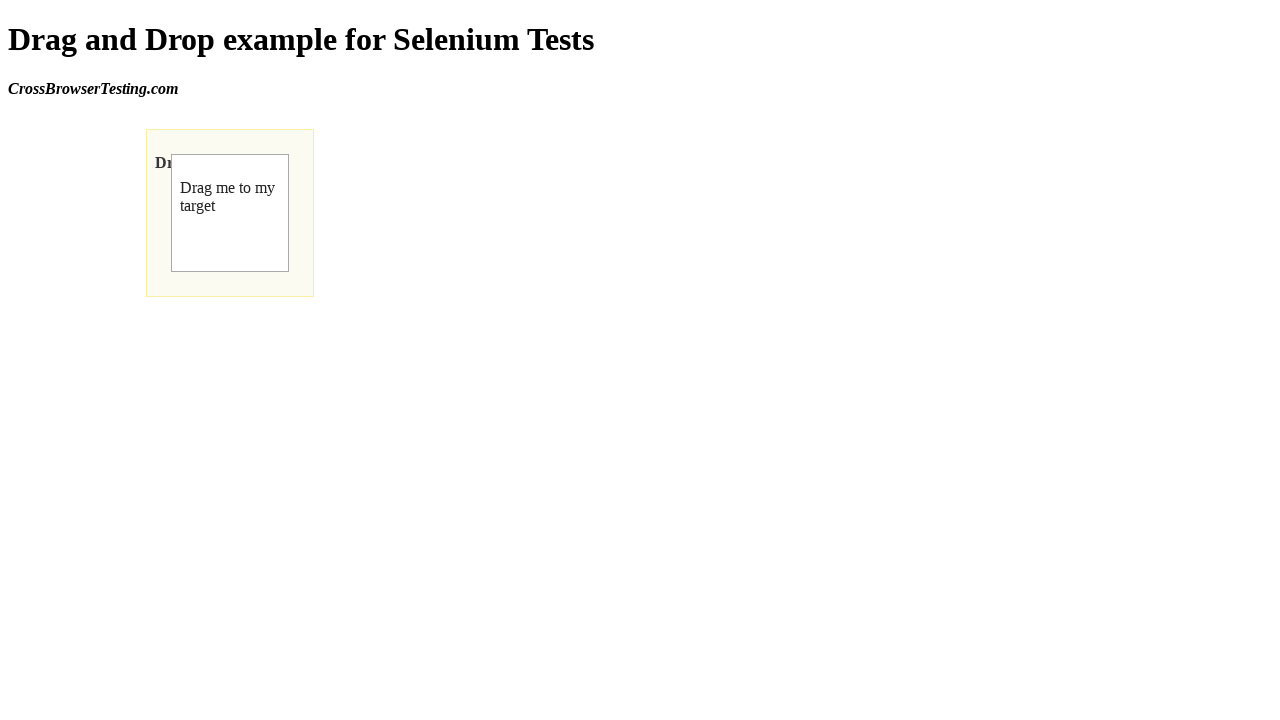